Tests that edits are saved when the edit input loses focus (blur event)

Starting URL: https://demo.playwright.dev/todomvc

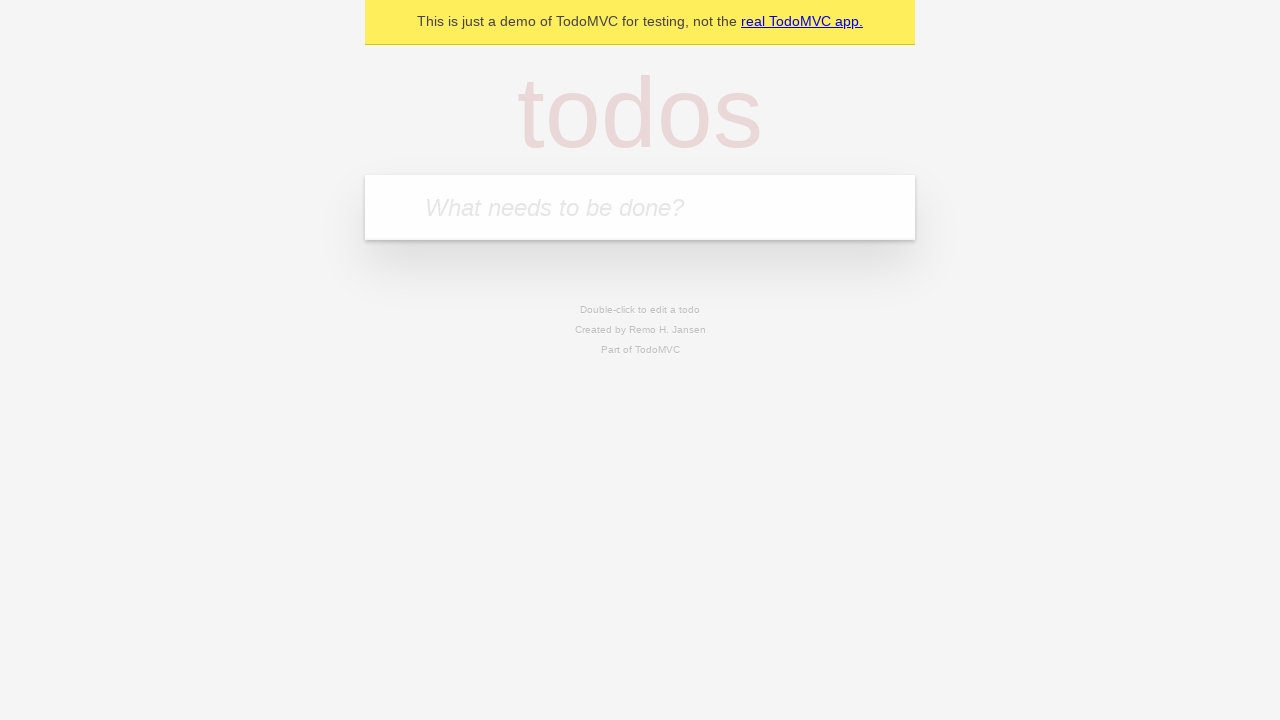

Navigated to TodoMVC demo page
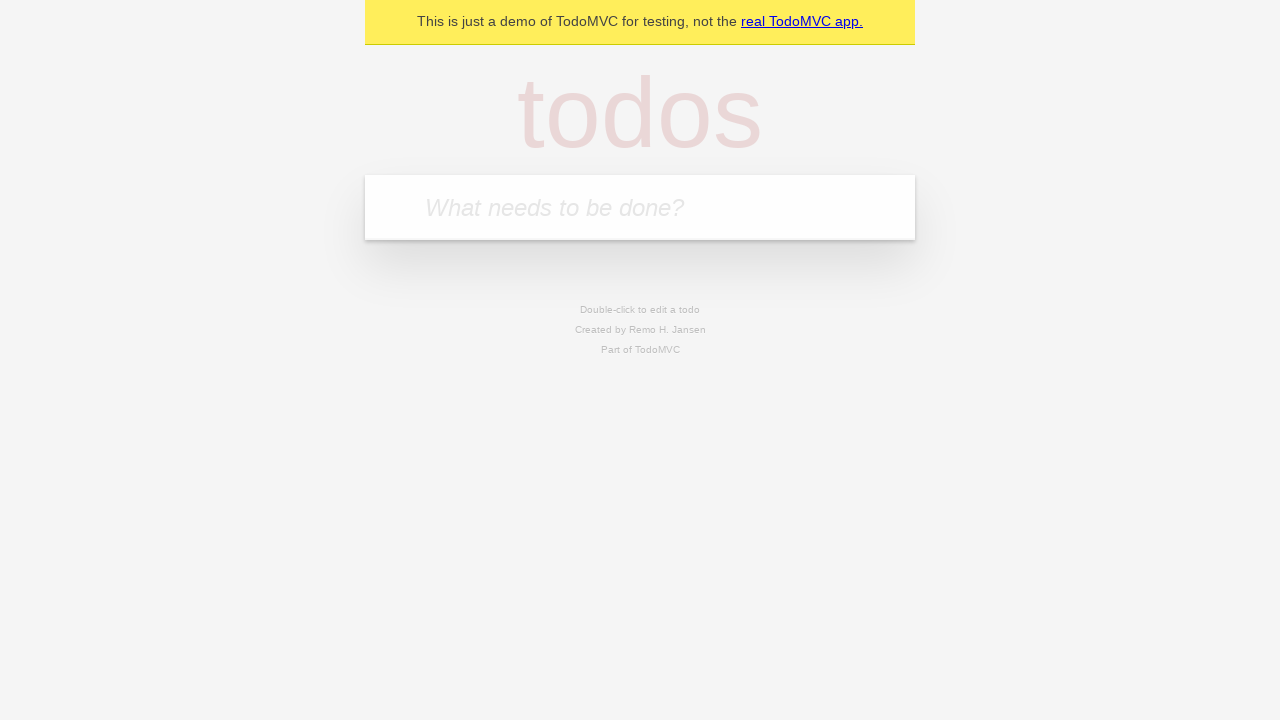

Located the new todo input field
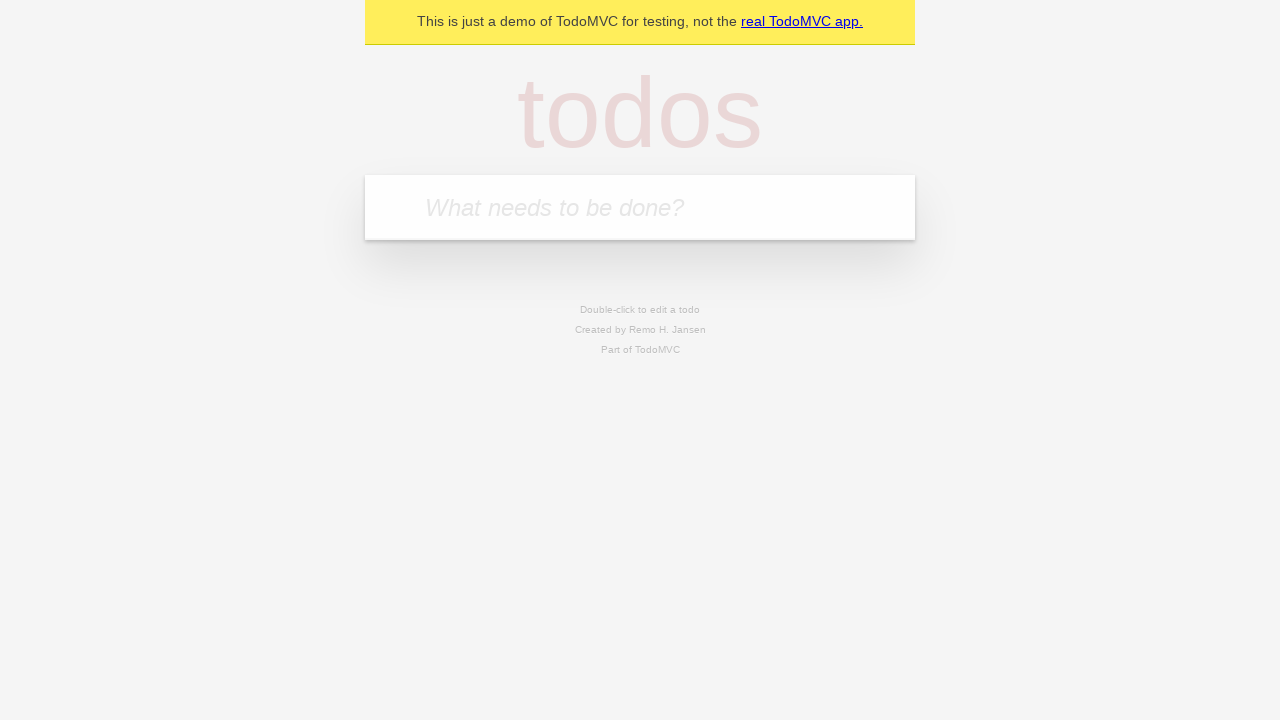

Filled new todo input with 'buy some cheese' on internal:attr=[placeholder="What needs to be done?"i]
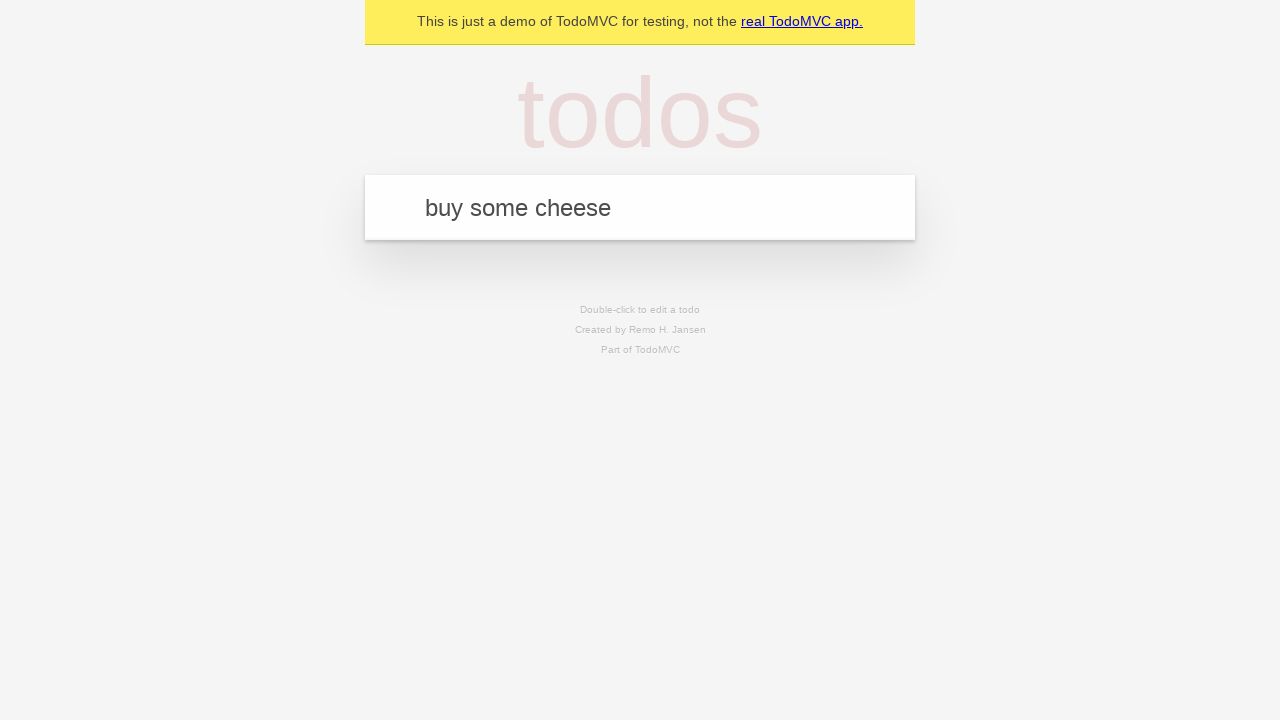

Pressed Enter to add todo 'buy some cheese' on internal:attr=[placeholder="What needs to be done?"i]
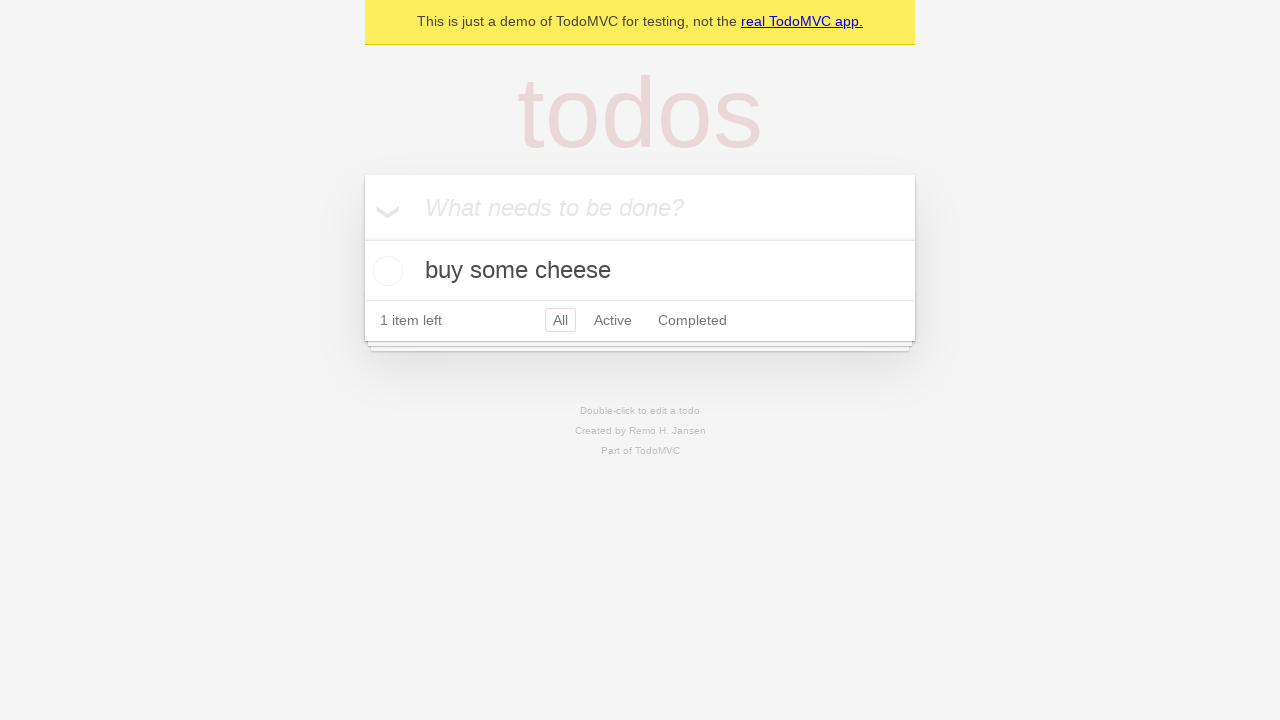

Filled new todo input with 'feed the cat' on internal:attr=[placeholder="What needs to be done?"i]
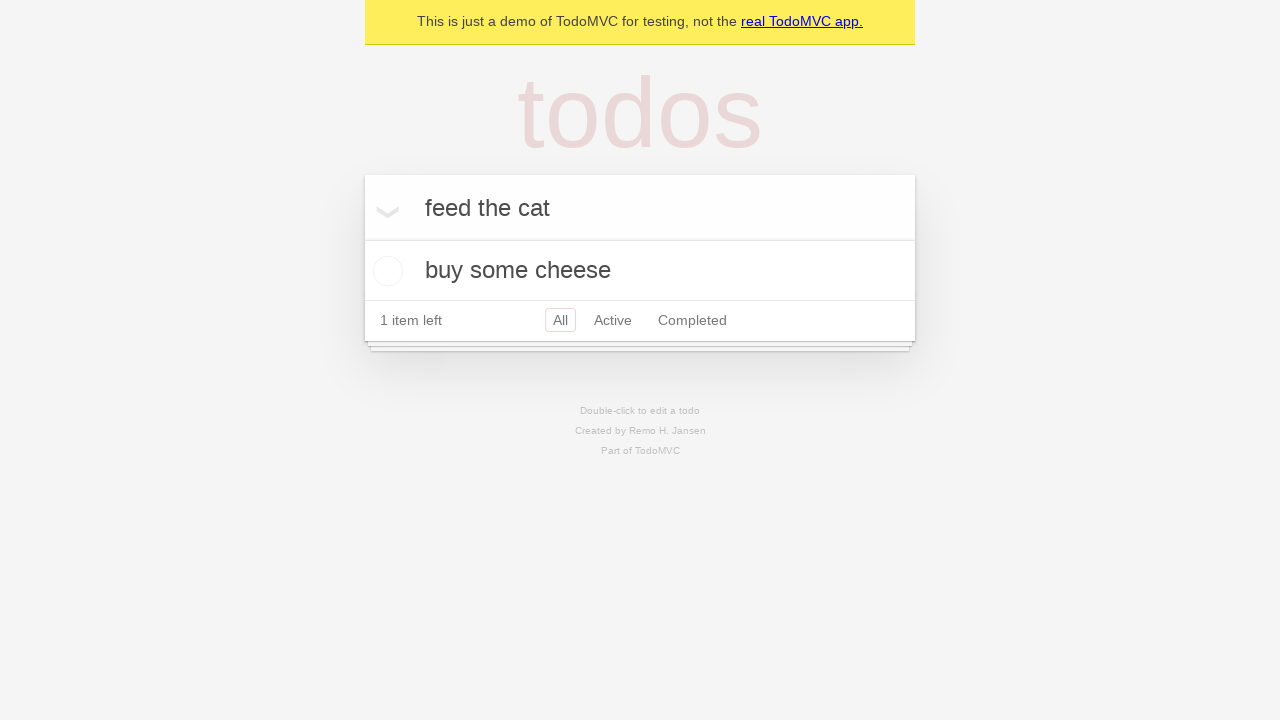

Pressed Enter to add todo 'feed the cat' on internal:attr=[placeholder="What needs to be done?"i]
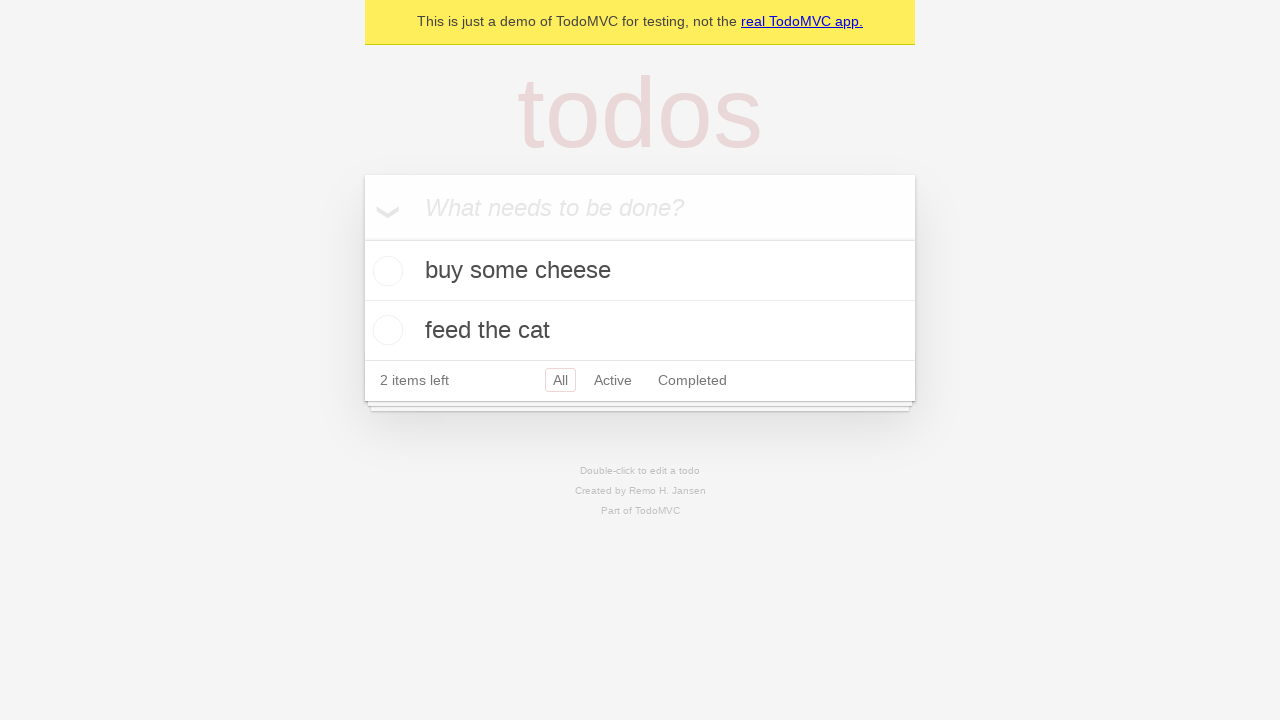

Filled new todo input with 'book a doctors appointment' on internal:attr=[placeholder="What needs to be done?"i]
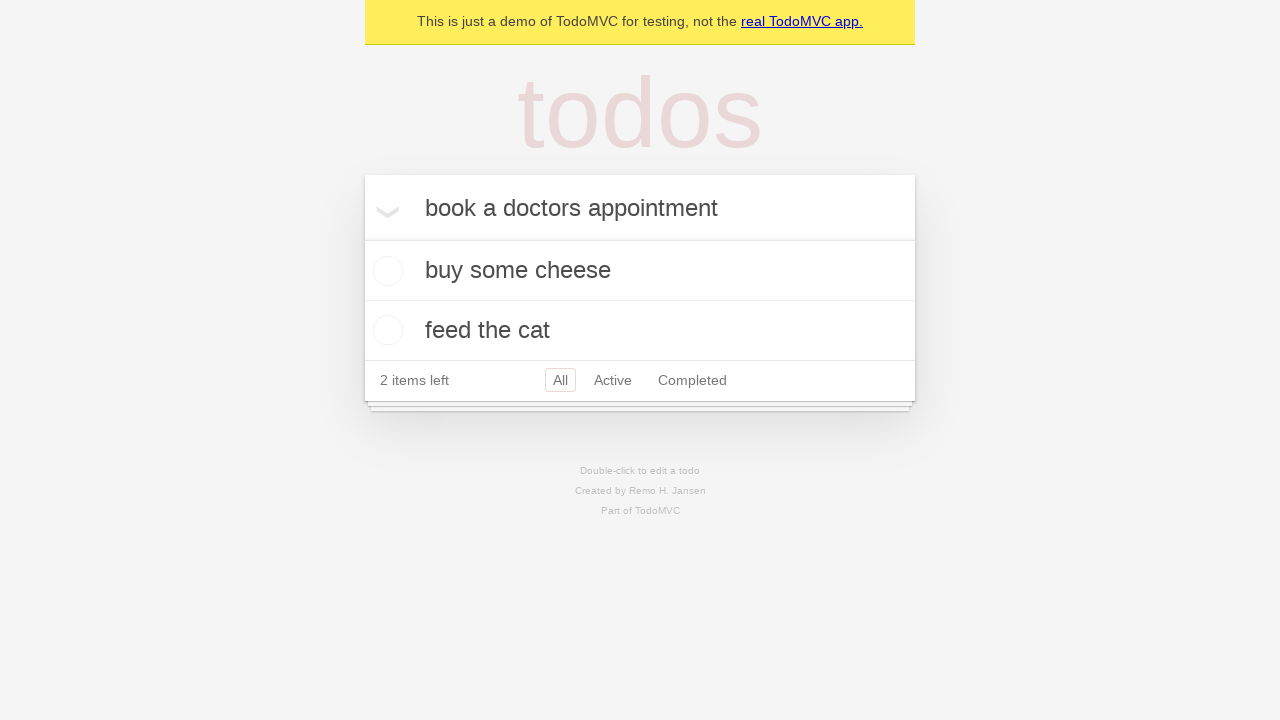

Pressed Enter to add todo 'book a doctors appointment' on internal:attr=[placeholder="What needs to be done?"i]
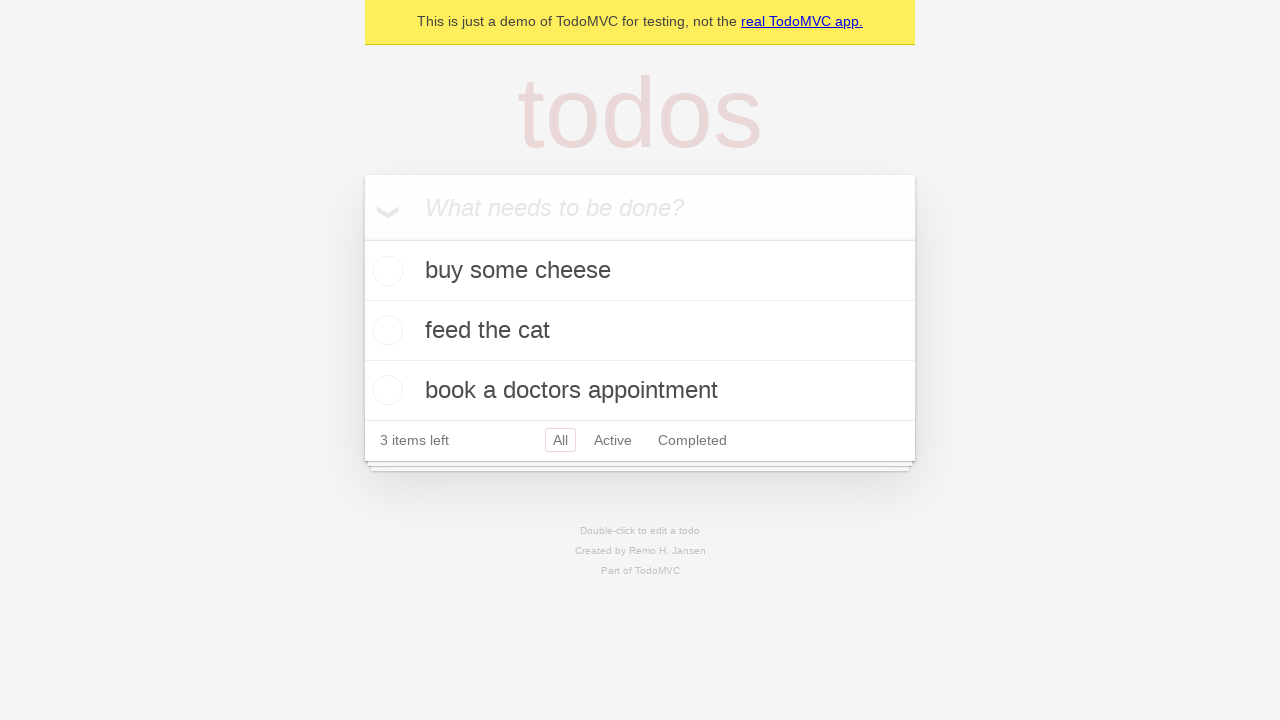

Waited for all three todos to be added
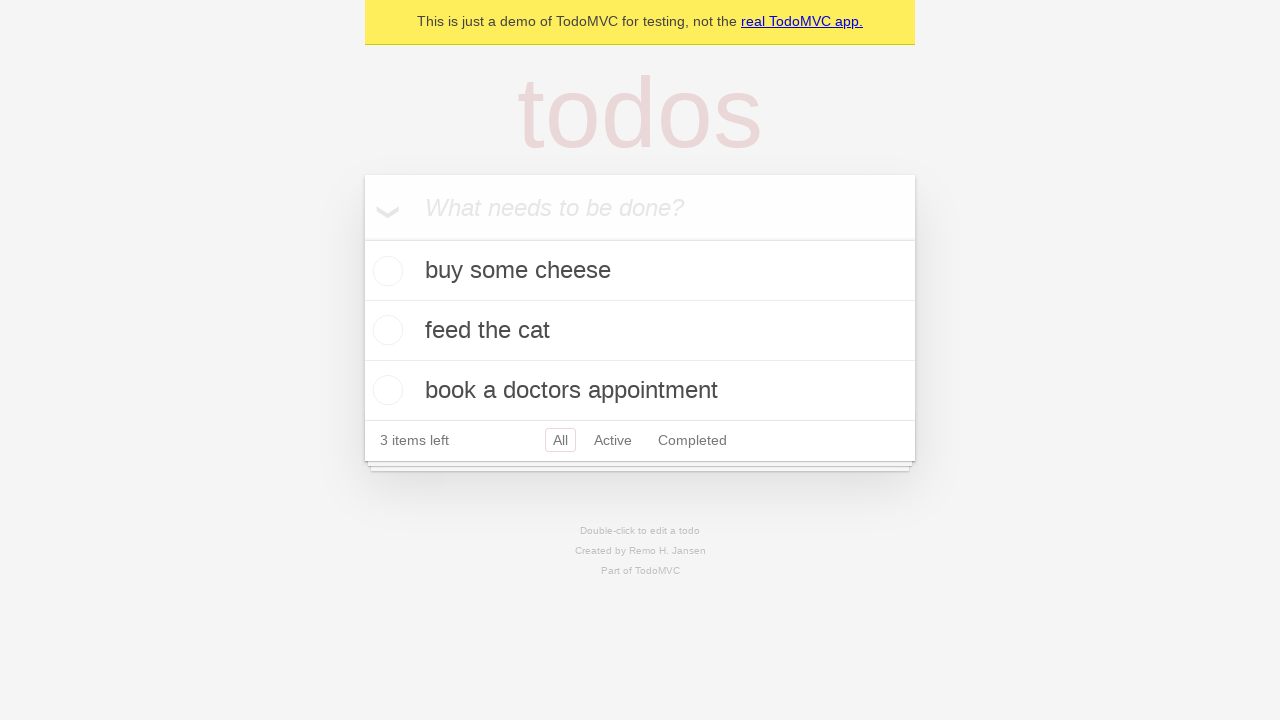

Located all todo items
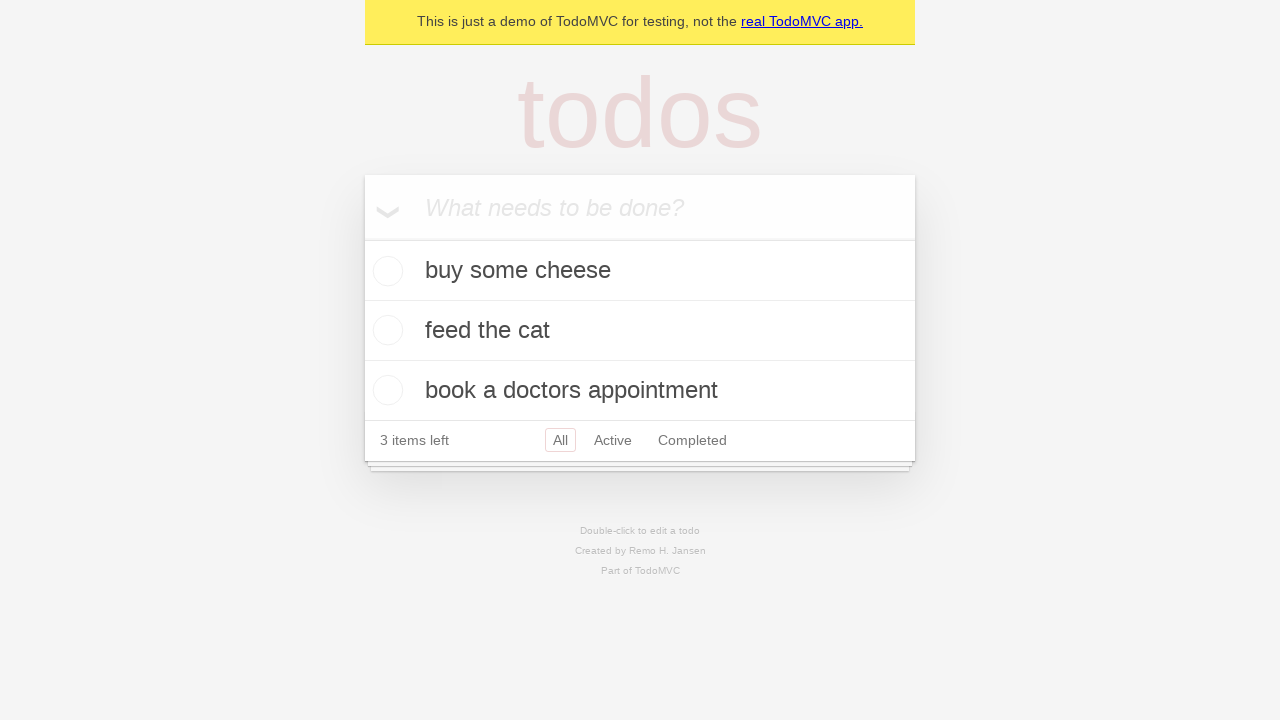

Double-clicked second todo to enter edit mode at (640, 331) on internal:testid=[data-testid="todo-item"s] >> nth=1
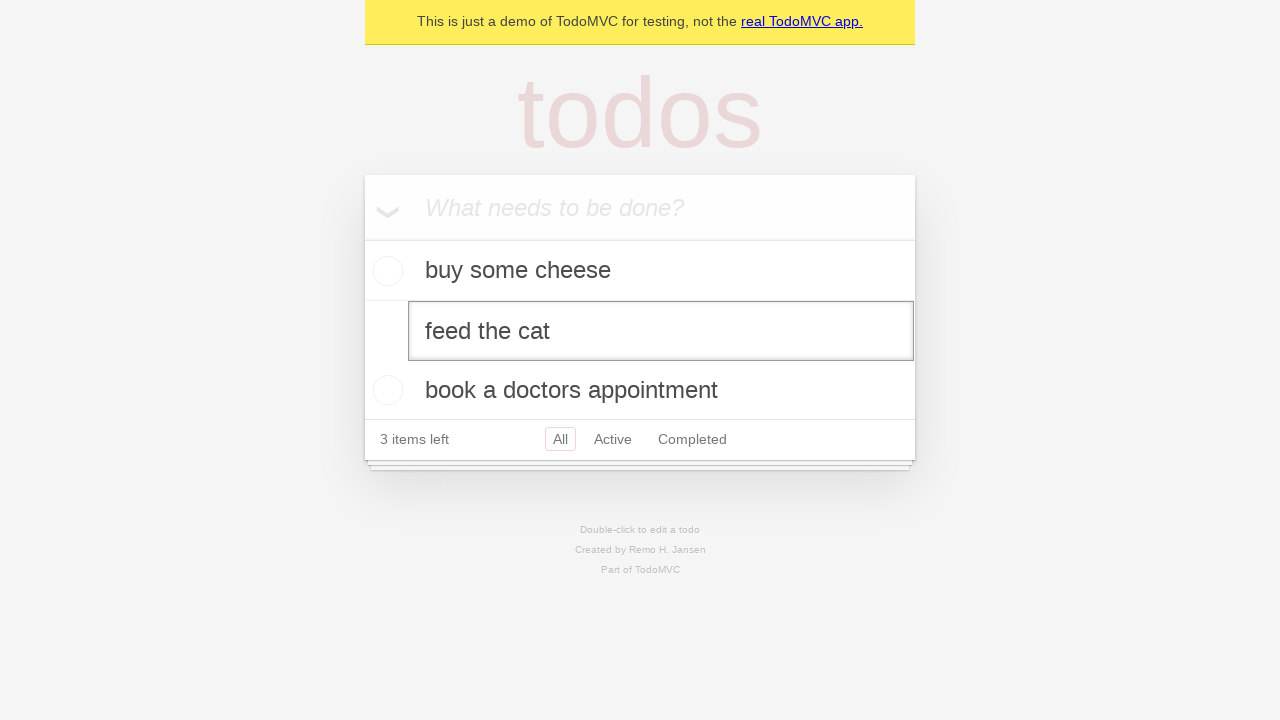

Located the edit input field for the second todo
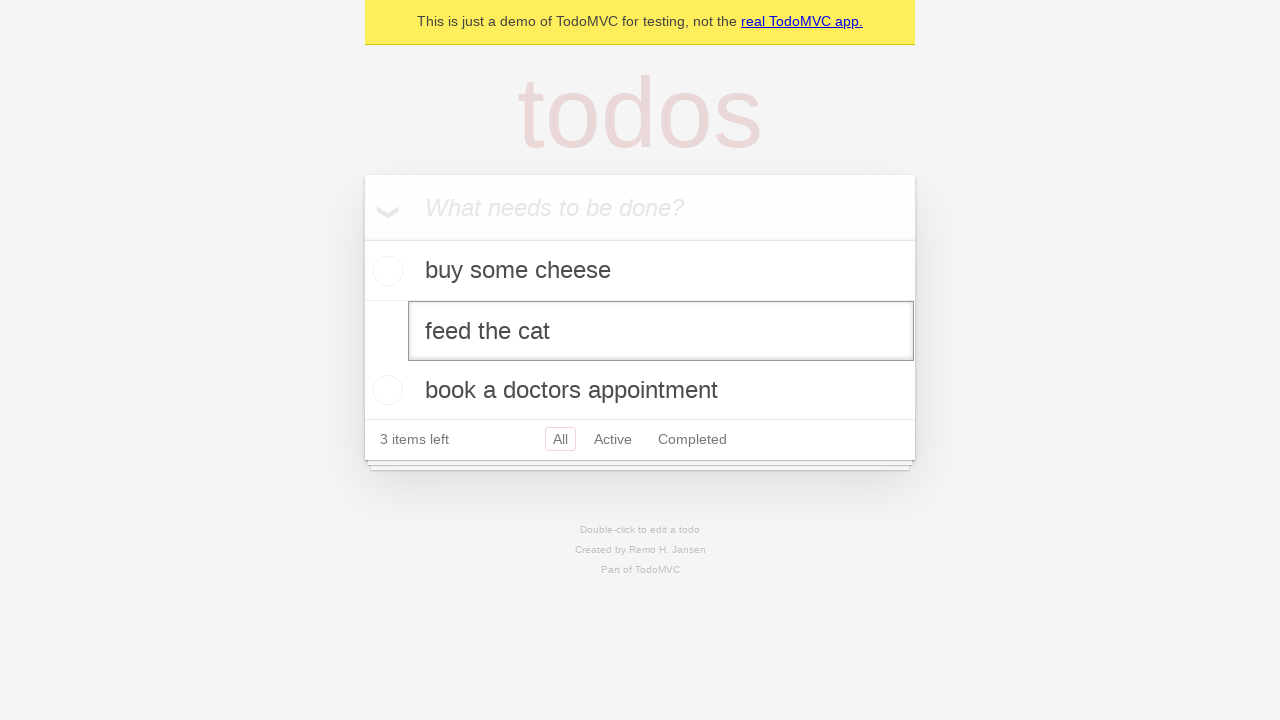

Filled edit input with new text 'buy some sausages' on internal:testid=[data-testid="todo-item"s] >> nth=1 >> internal:role=textbox[nam
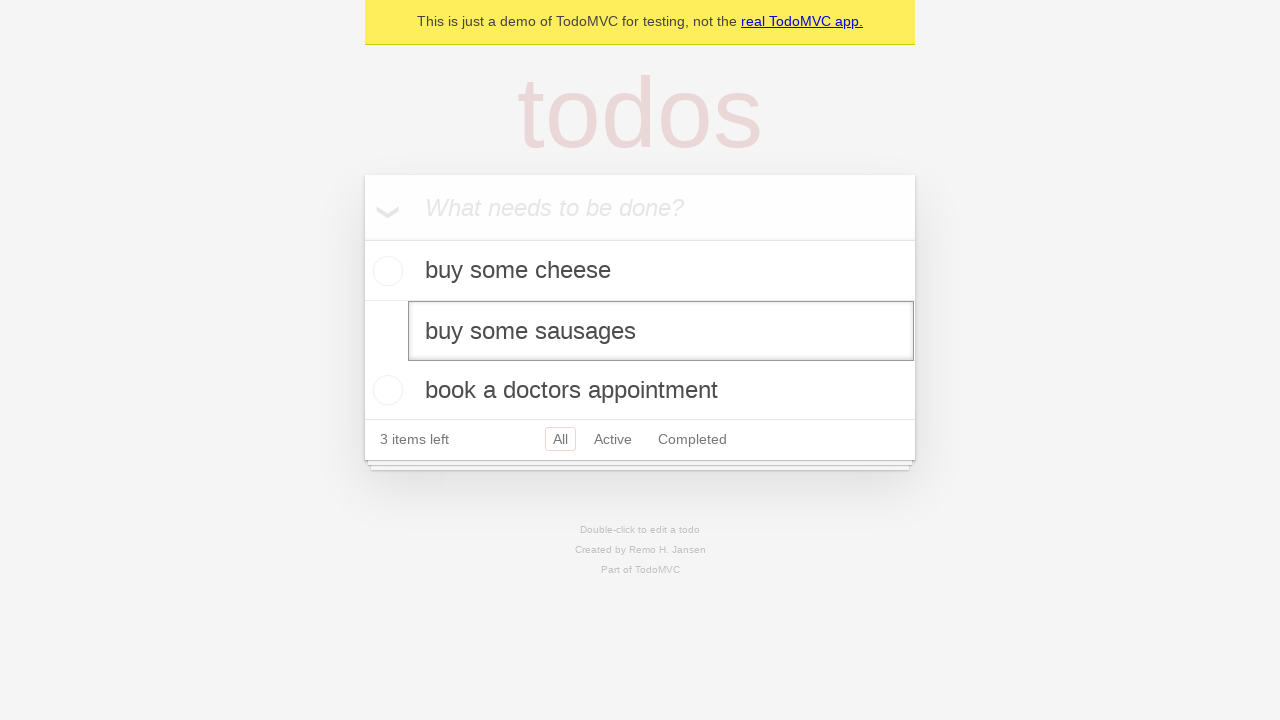

Triggered blur event to save the edit
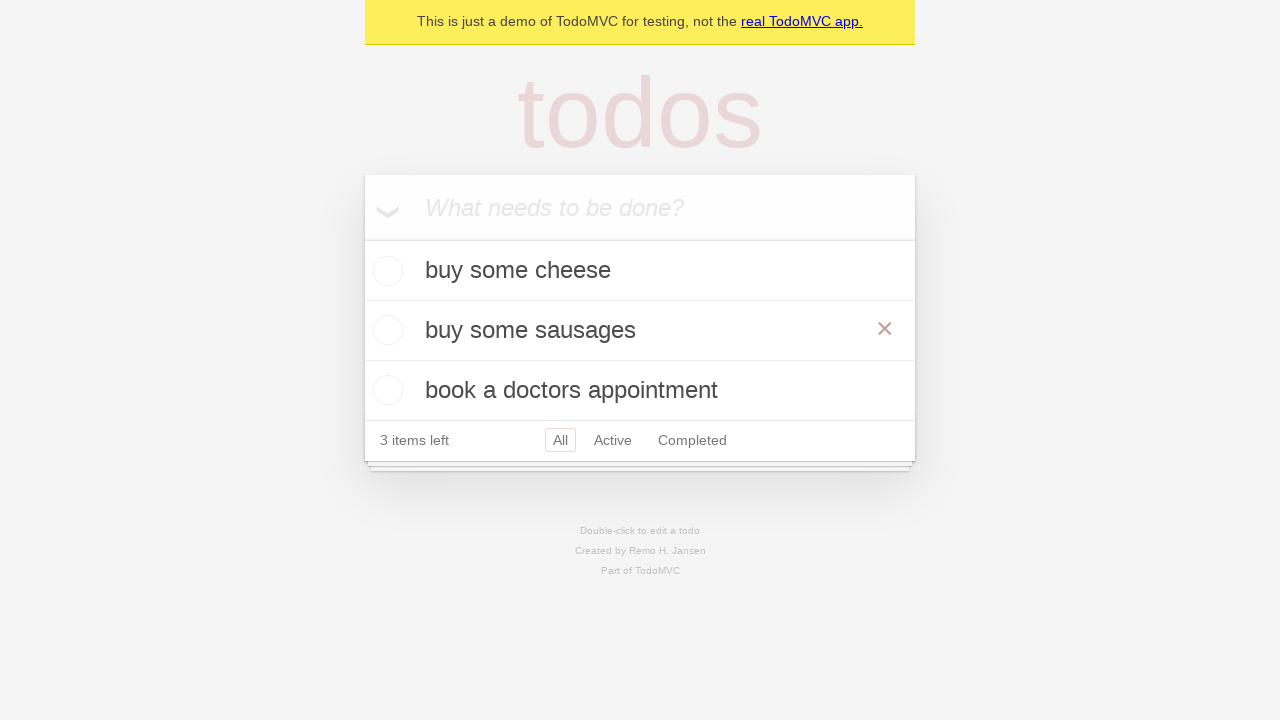

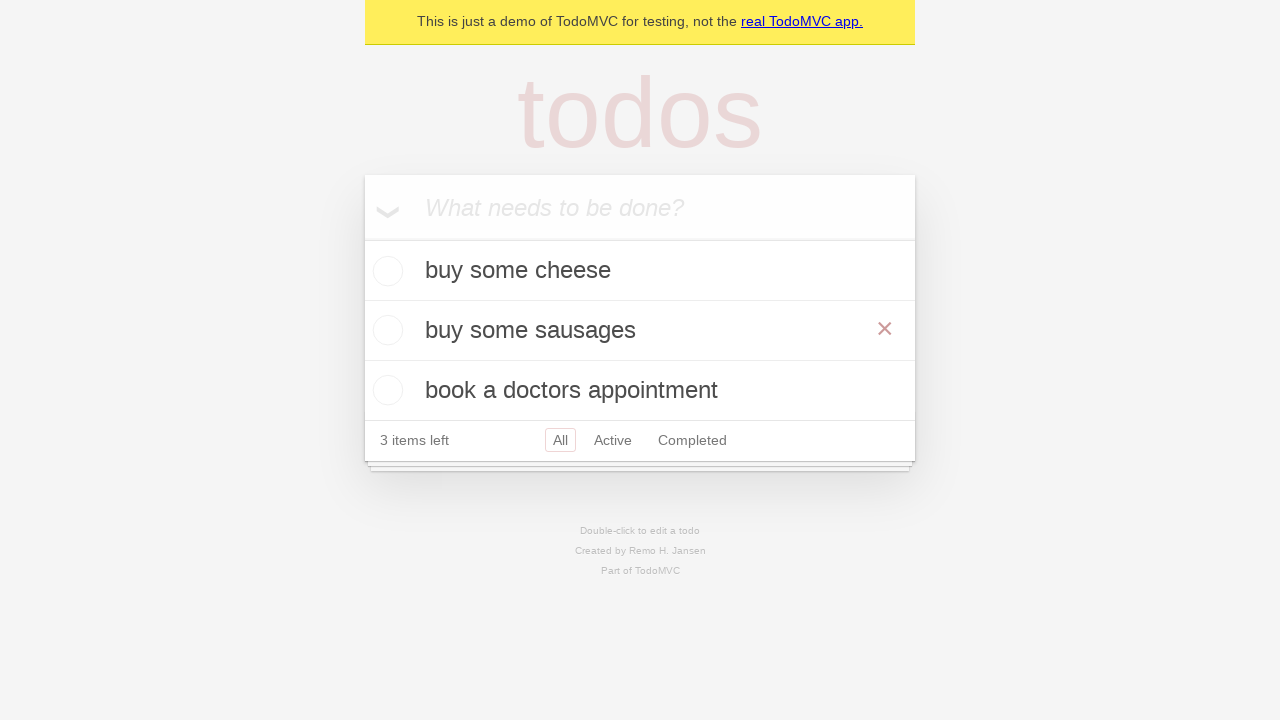